Tests date picker functionality by clicking on a date of birth field, selecting a month (November), year (2002), and day (11) from the calendar widget.

Starting URL: https://www.dummyticket.com/dummy-ticket-for-visa-application/

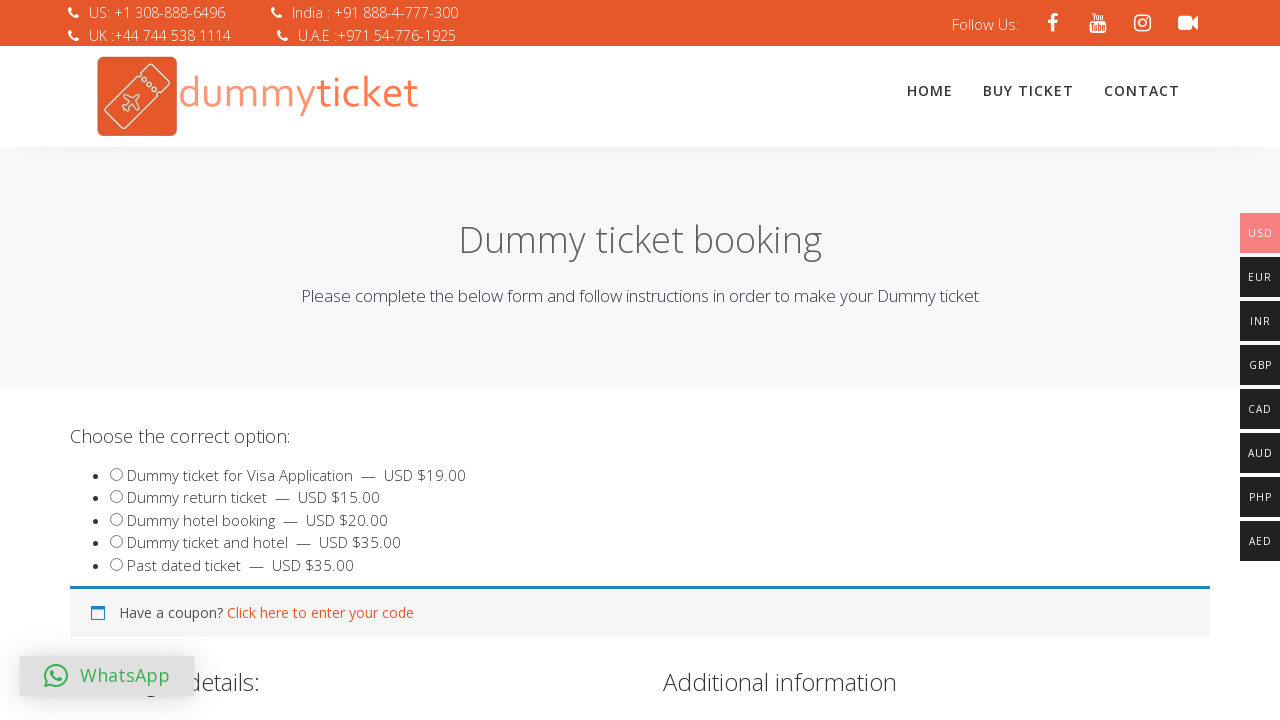

Clicked on the date of birth field to open the date picker at (344, 360) on input#dob
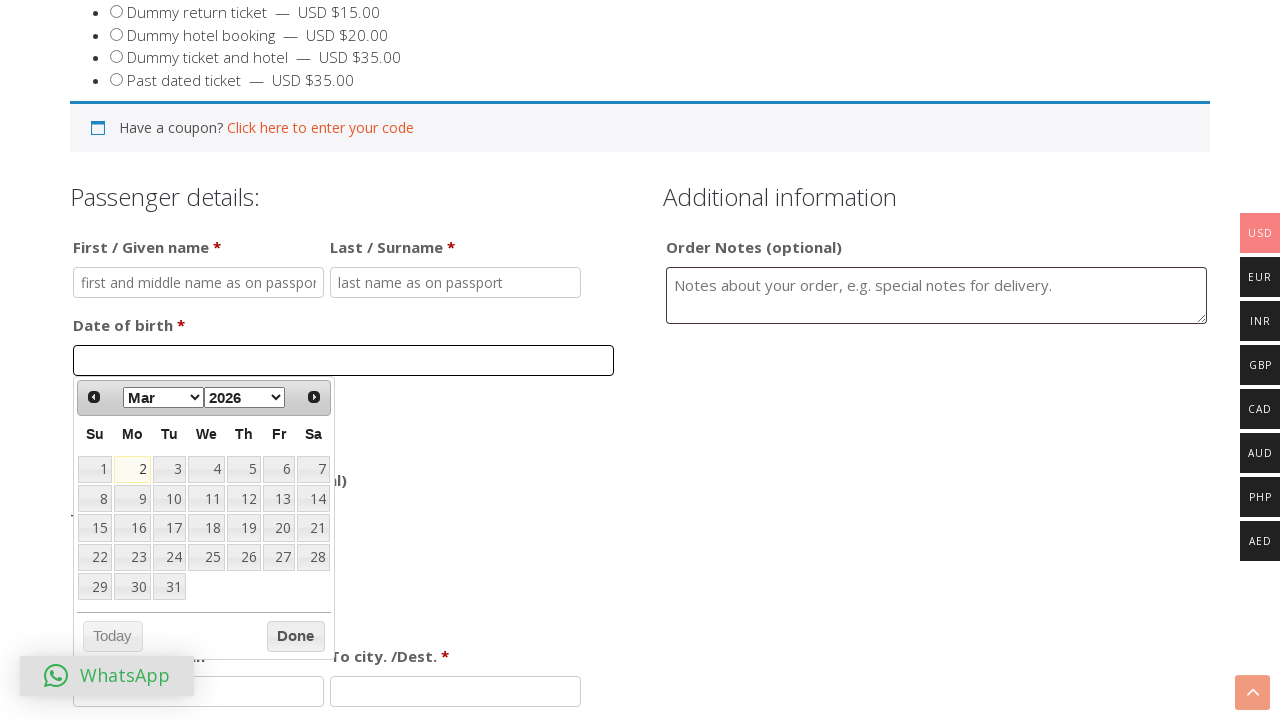

Selected November from the month dropdown on select.ui-datepicker-month
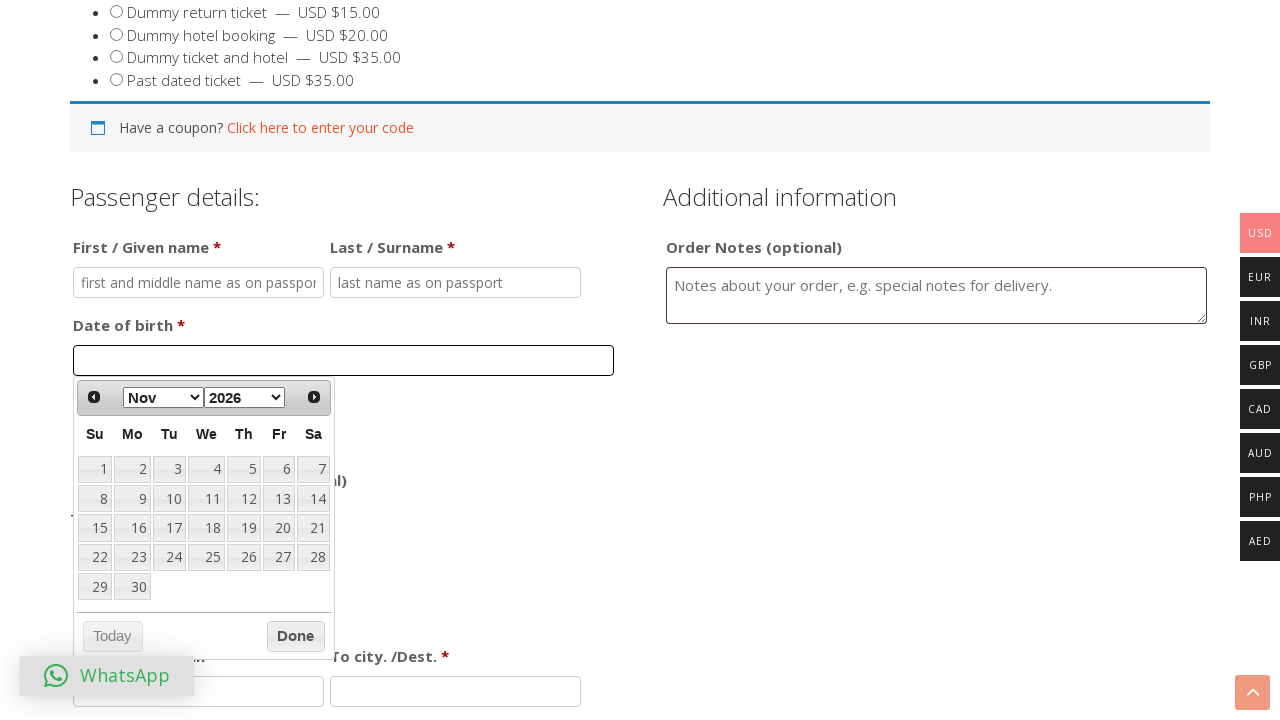

Selected 2002 from the year dropdown on select.ui-datepicker-year
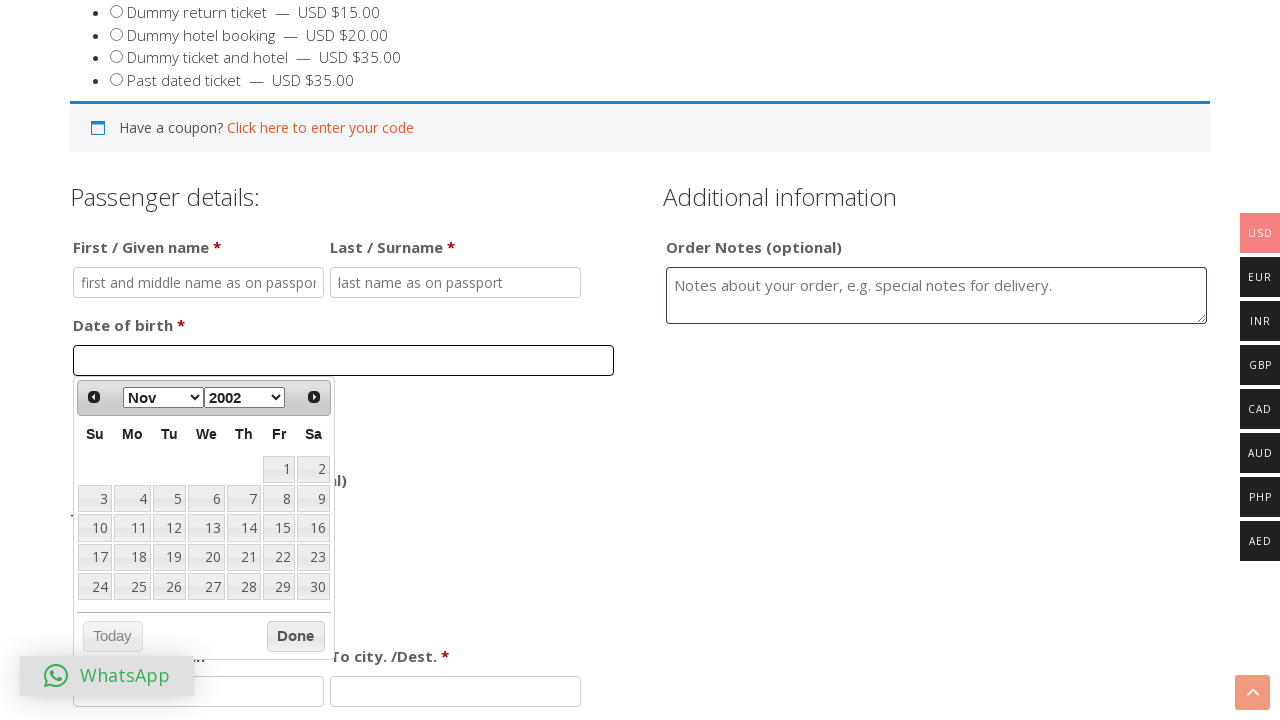

Clicked on day 11 to complete the date selection (November 11, 2002) at (132, 528) on table.ui-datepicker-calendar tbody td a:text-is('11')
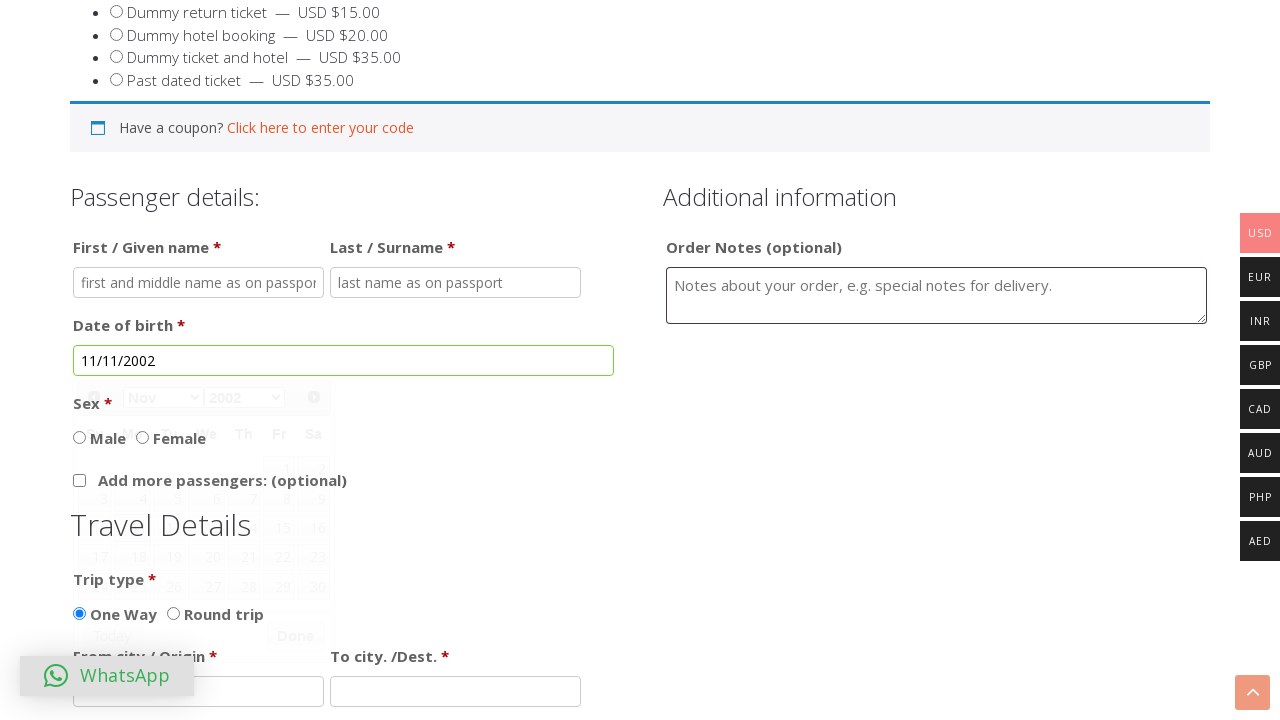

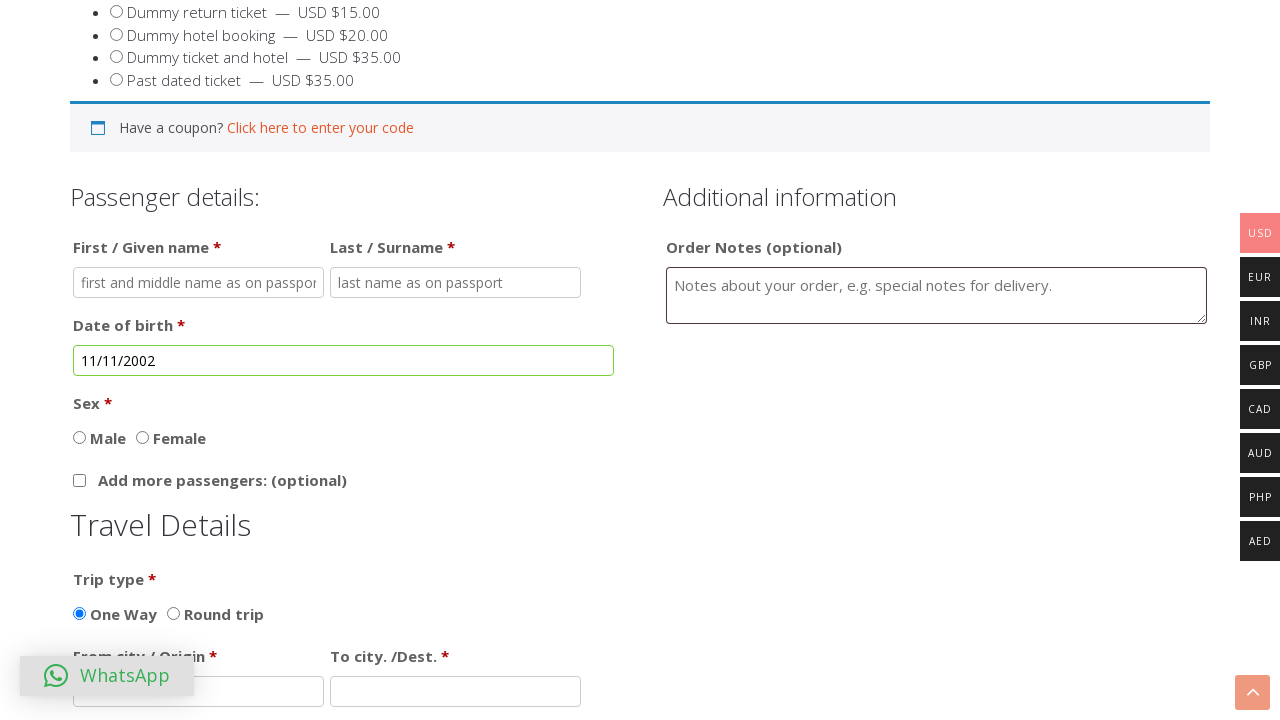